Performs a drag and drop action from box A to box B's offset position on a drag-and-drop demo page

Starting URL: https://crossbrowsertesting.github.io/drag-and-drop

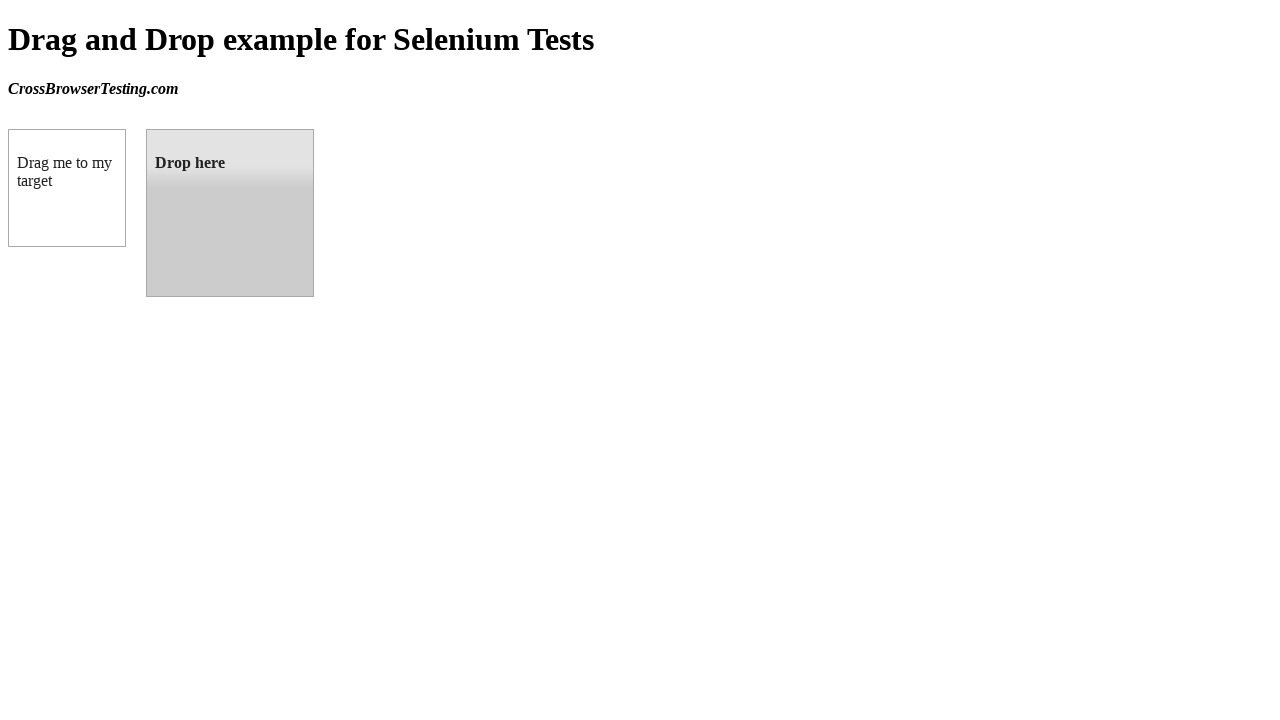

Located source element (box A) with ID 'draggable'
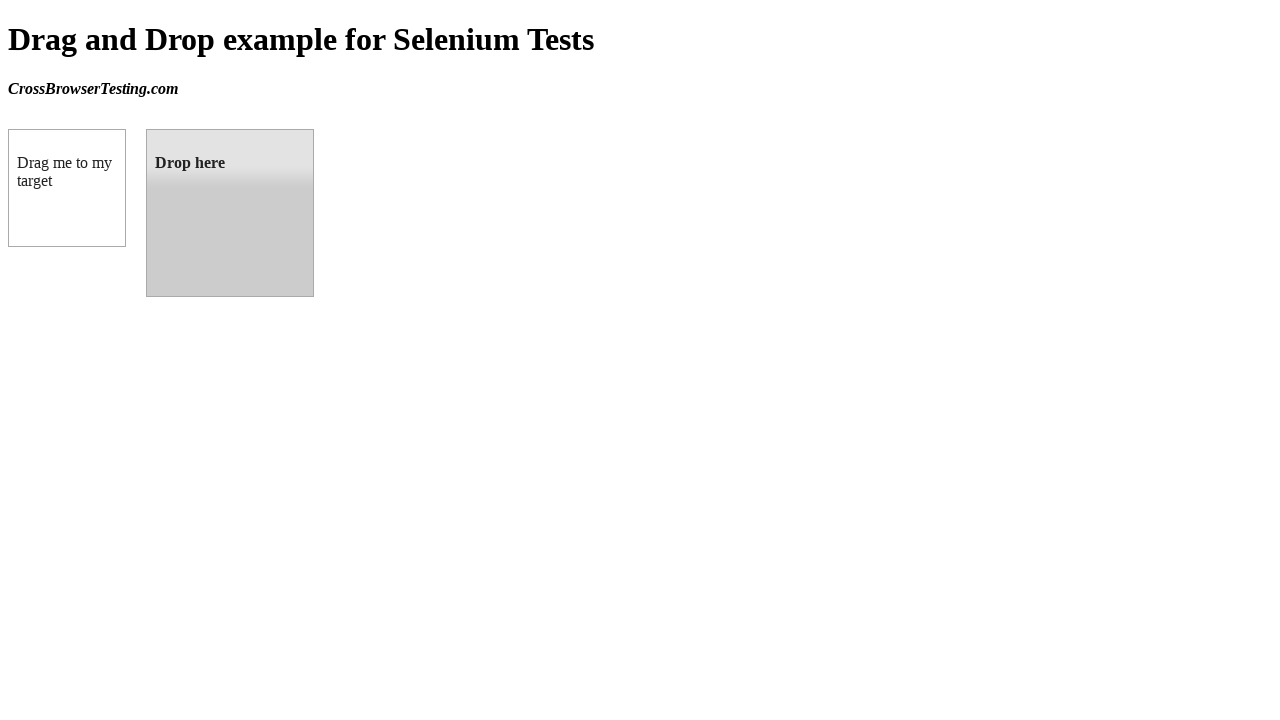

Located target element (box B) with ID 'droppable'
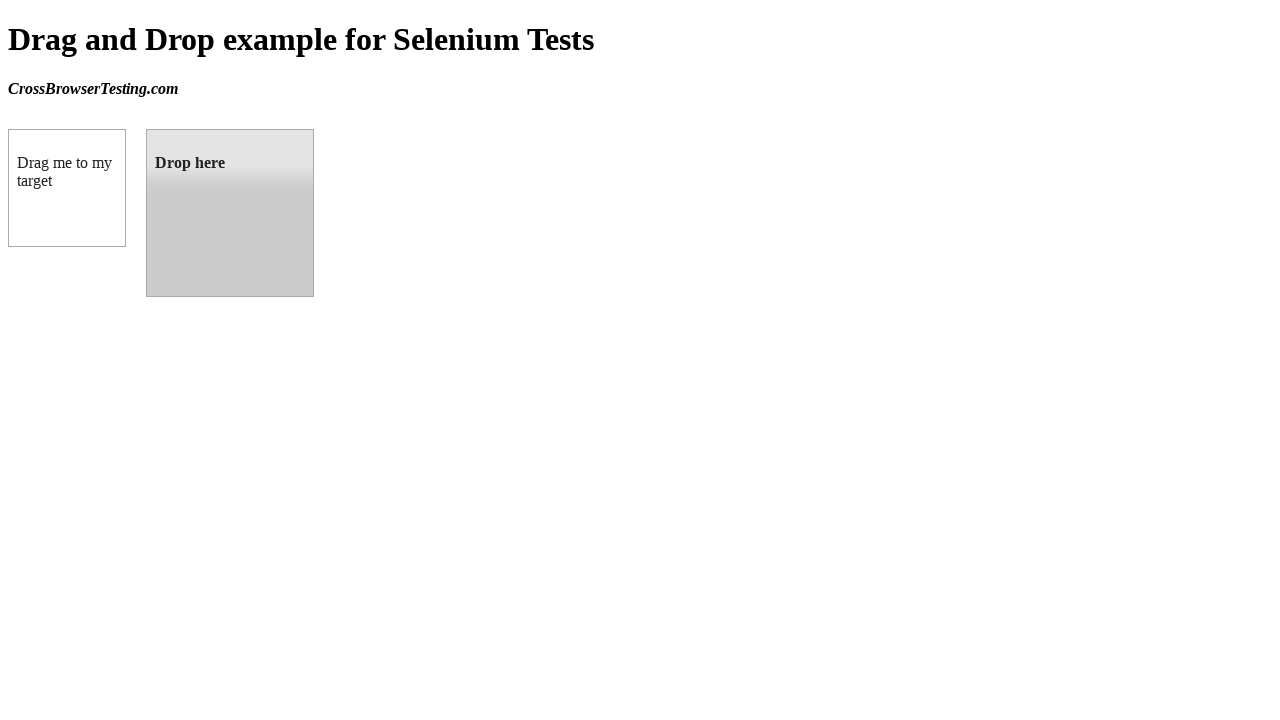

Retrieved bounding box coordinates of target element (box B)
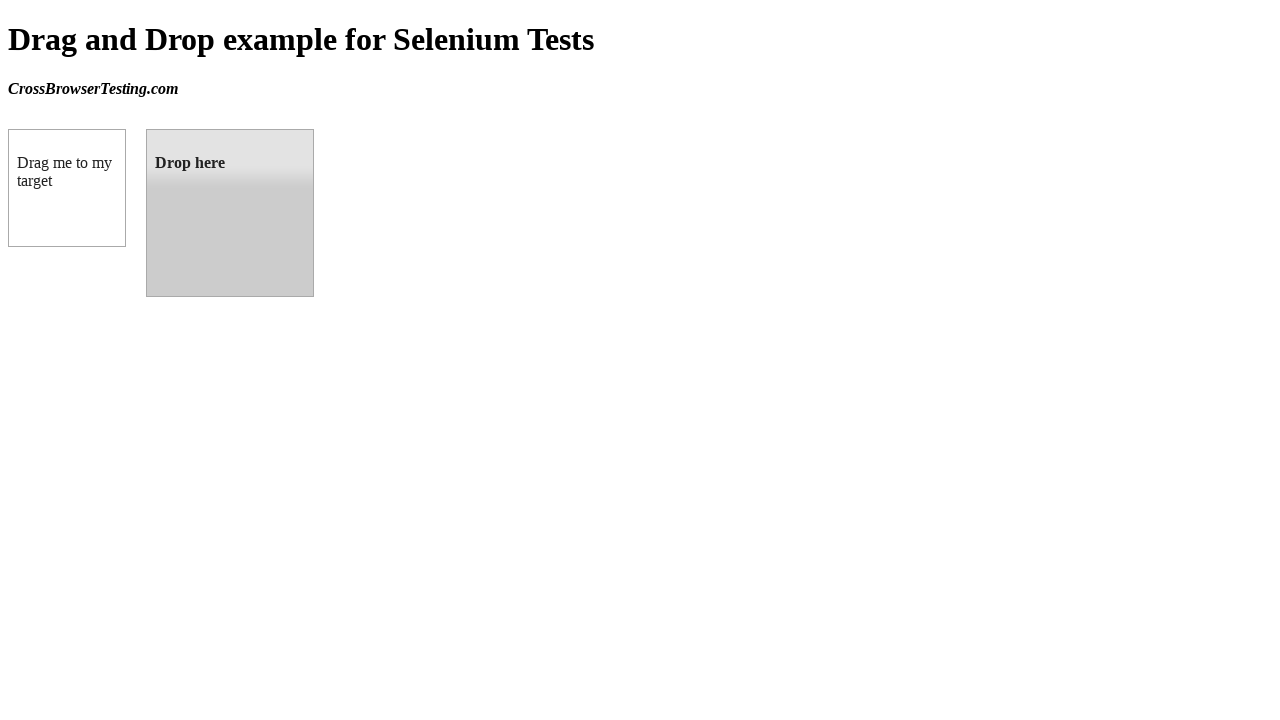

Dragged box A to box B position at (230, 213)
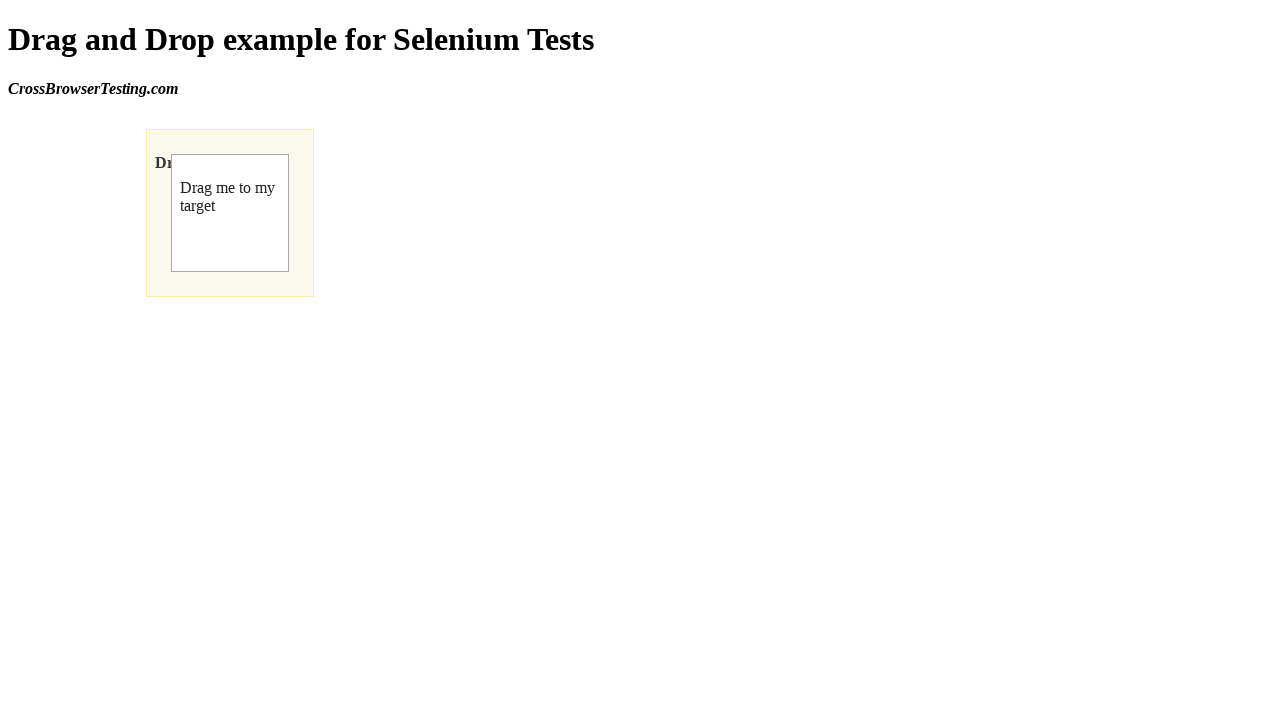

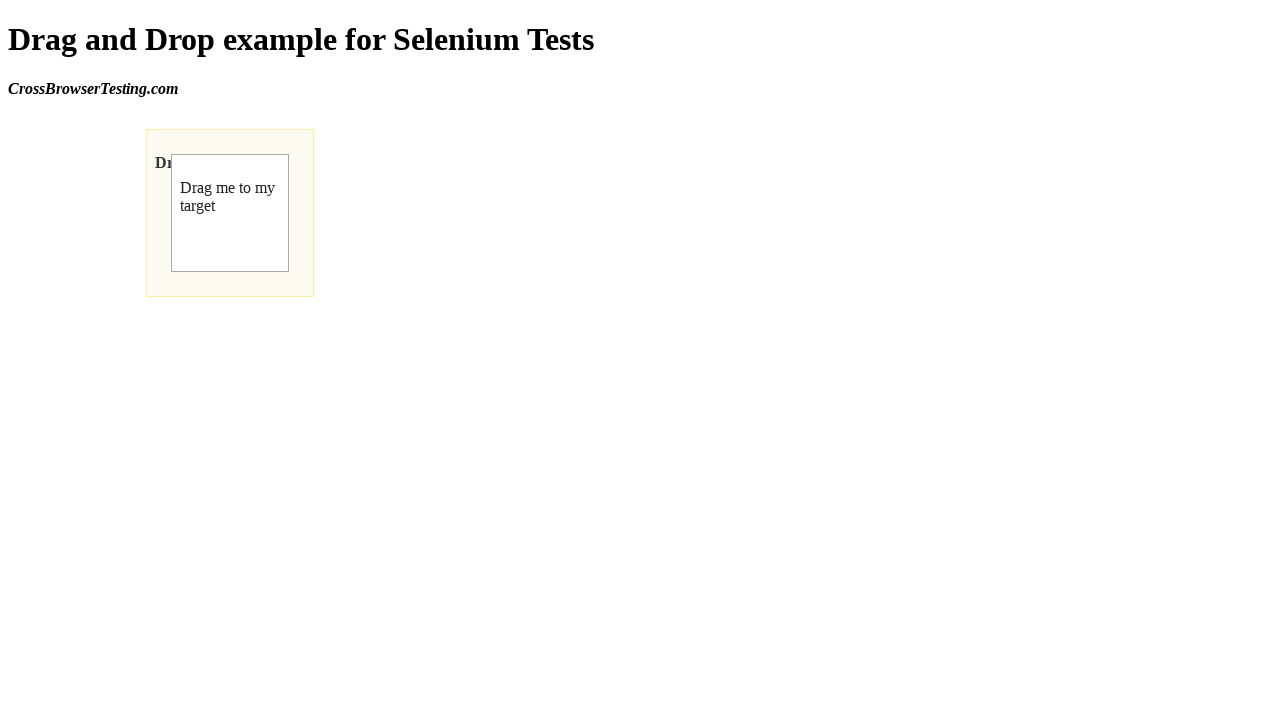